Tests dropdown menu interaction by clicking on the dropdown button and selecting the autocomplete option

Starting URL: https://formy-project.herokuapp.com/dropdown

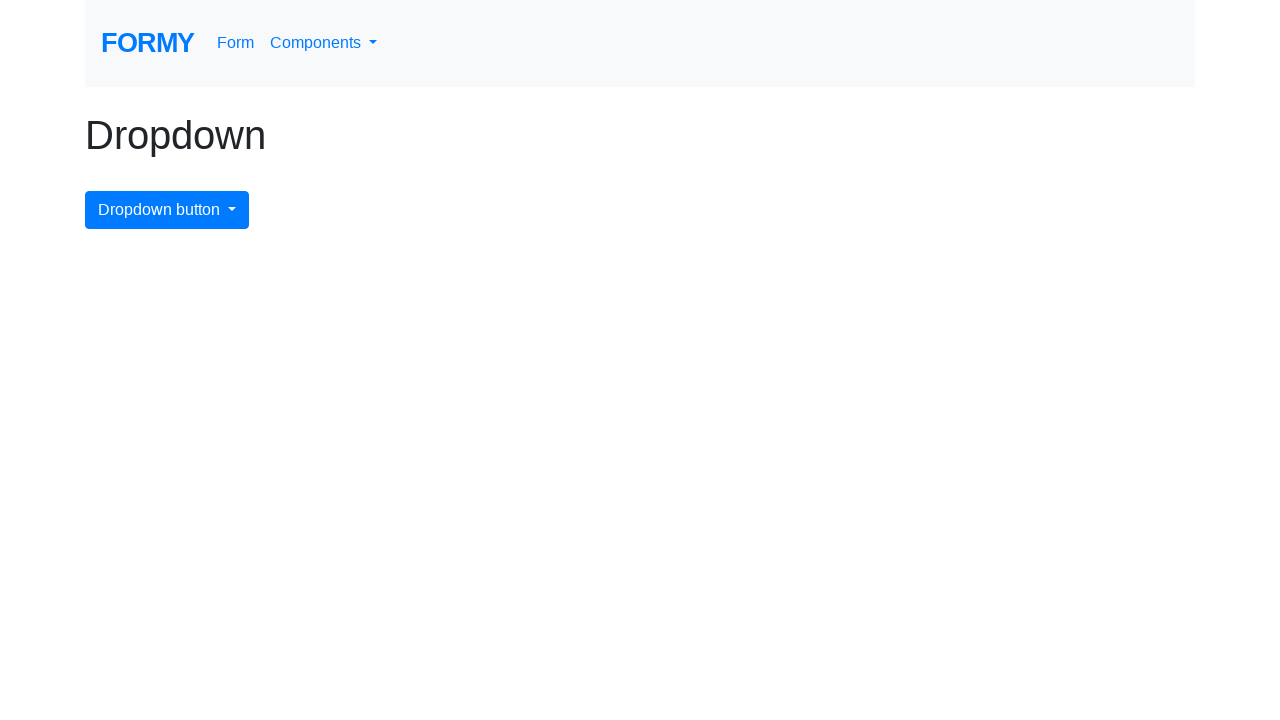

Clicked on the dropdown menu button at (167, 210) on #dropdownMenuButton
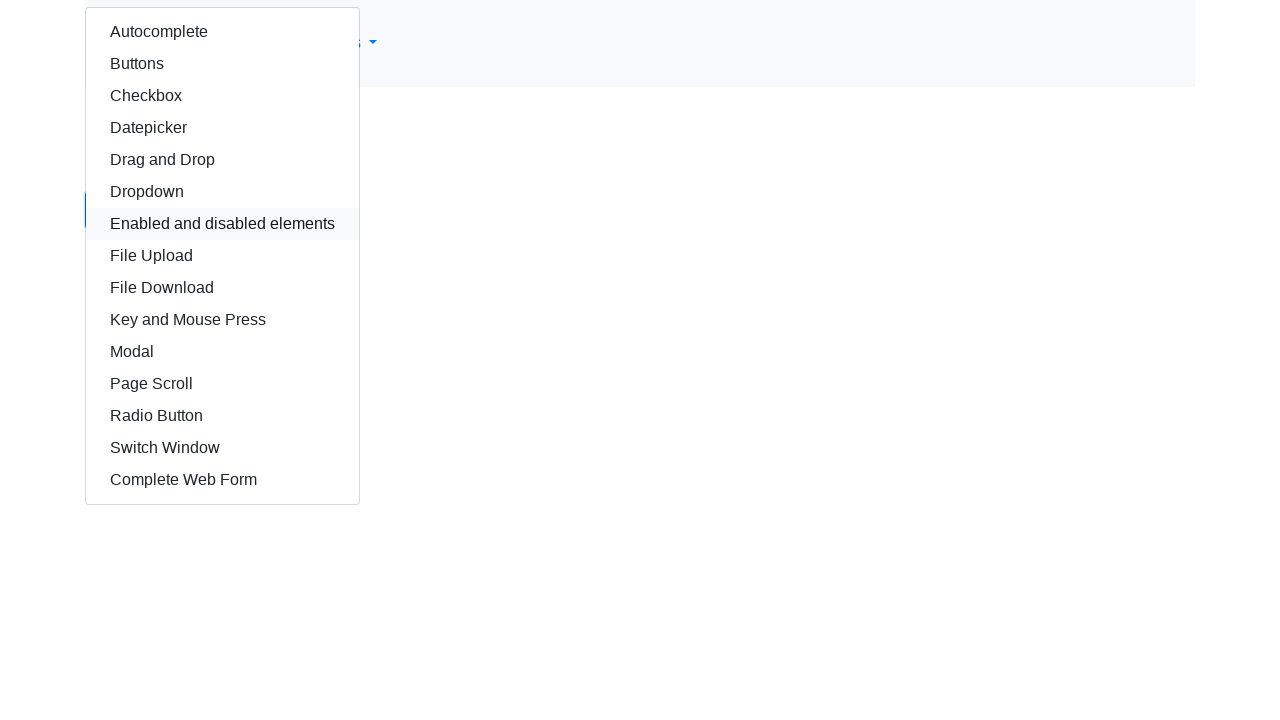

Dropdown menu expanded and autocomplete option became visible
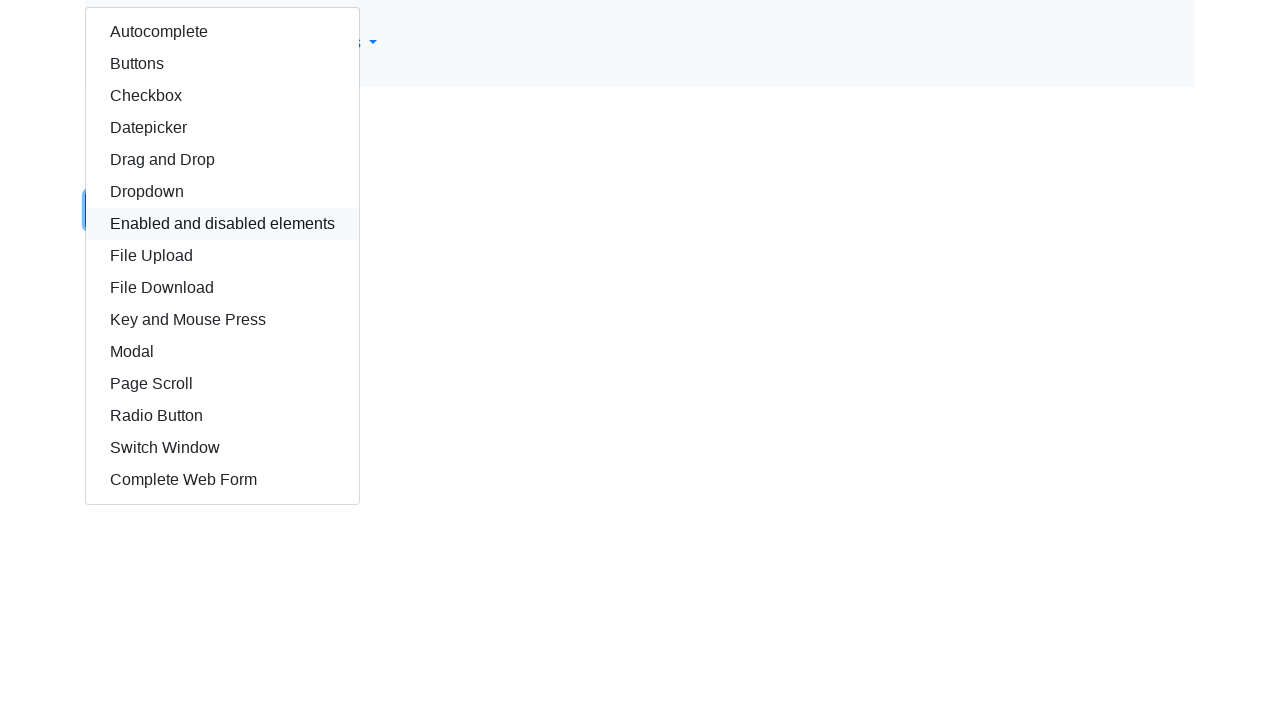

Clicked on the autocomplete option from dropdown menu at (222, 32) on #autocomplete
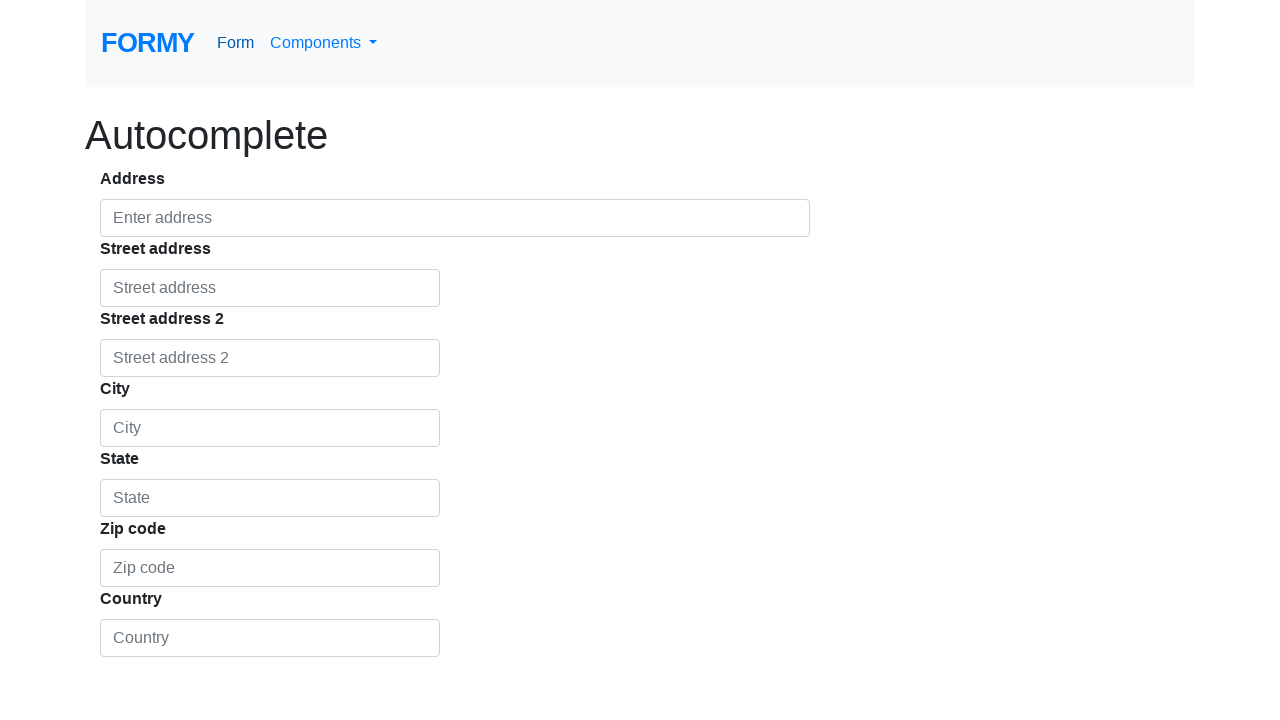

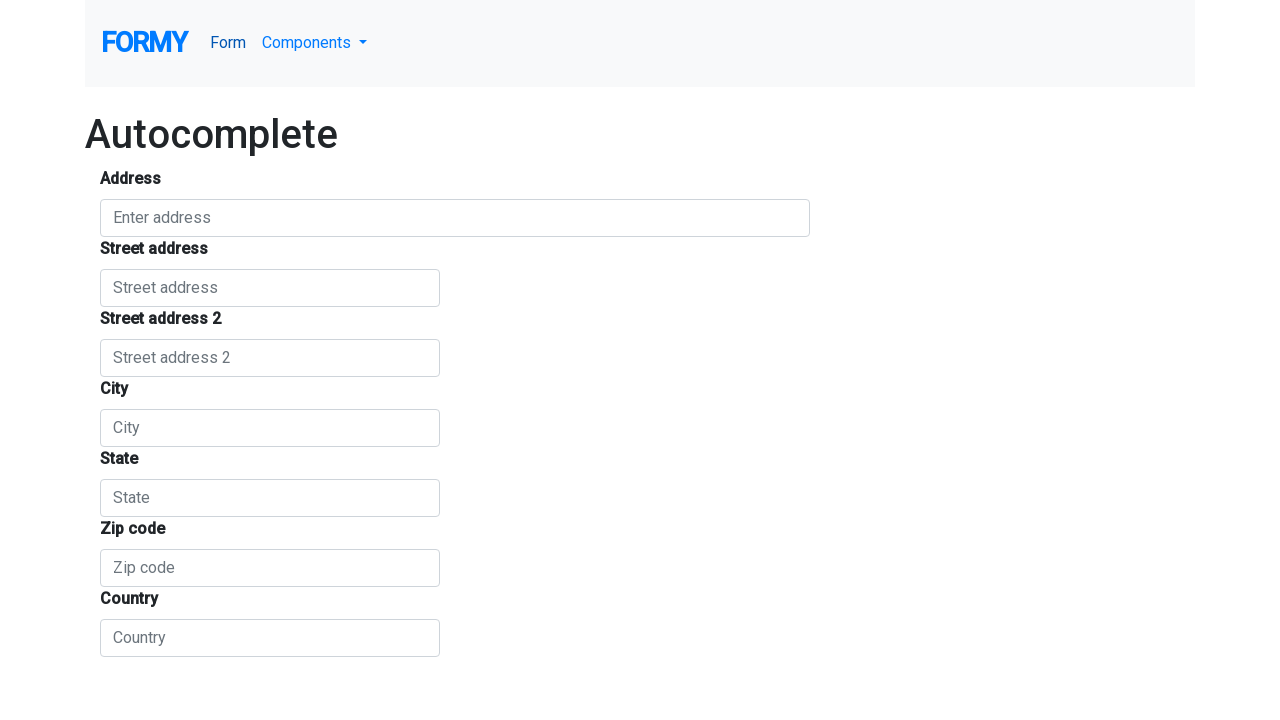